Tests jQuery UI tooltip functionality by navigating to the demo page, switching to the iframe containing the demo, and interacting with the age input field to verify its tooltip attribute exists.

Starting URL: https://jqueryui.com/tooltip/

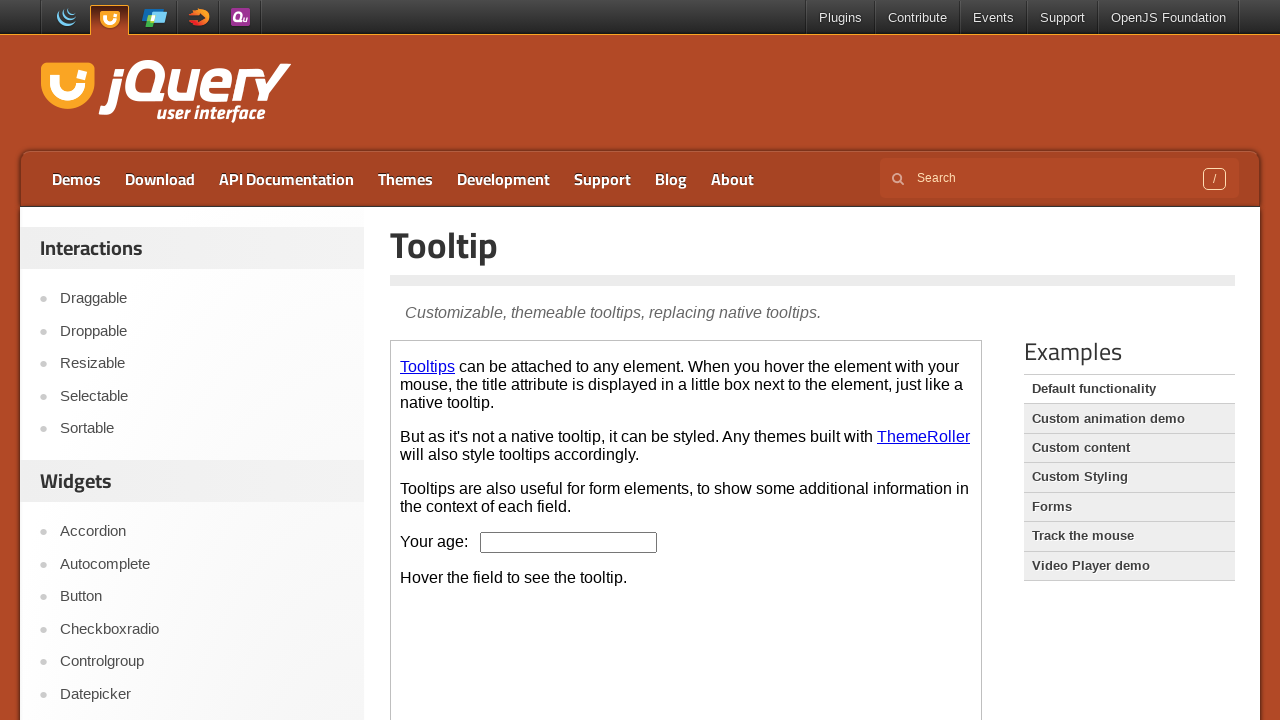

Navigated to jQuery UI tooltip demo page
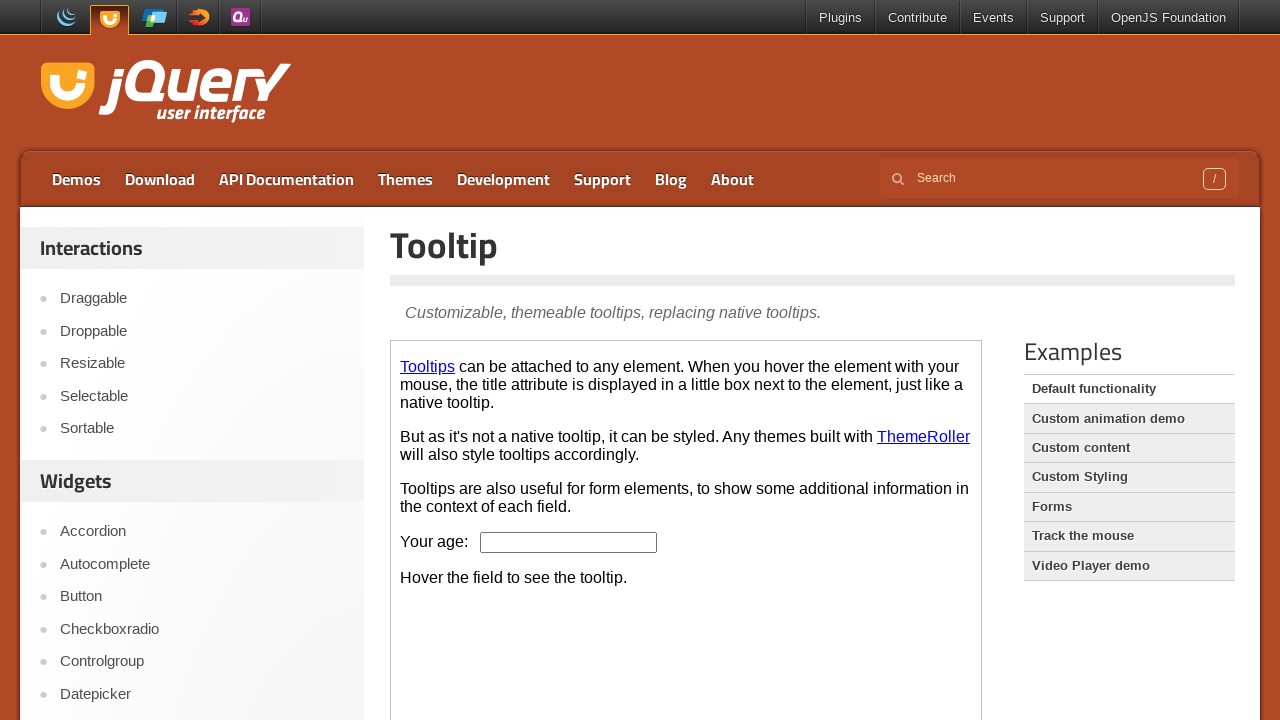

Located the first iframe on the page
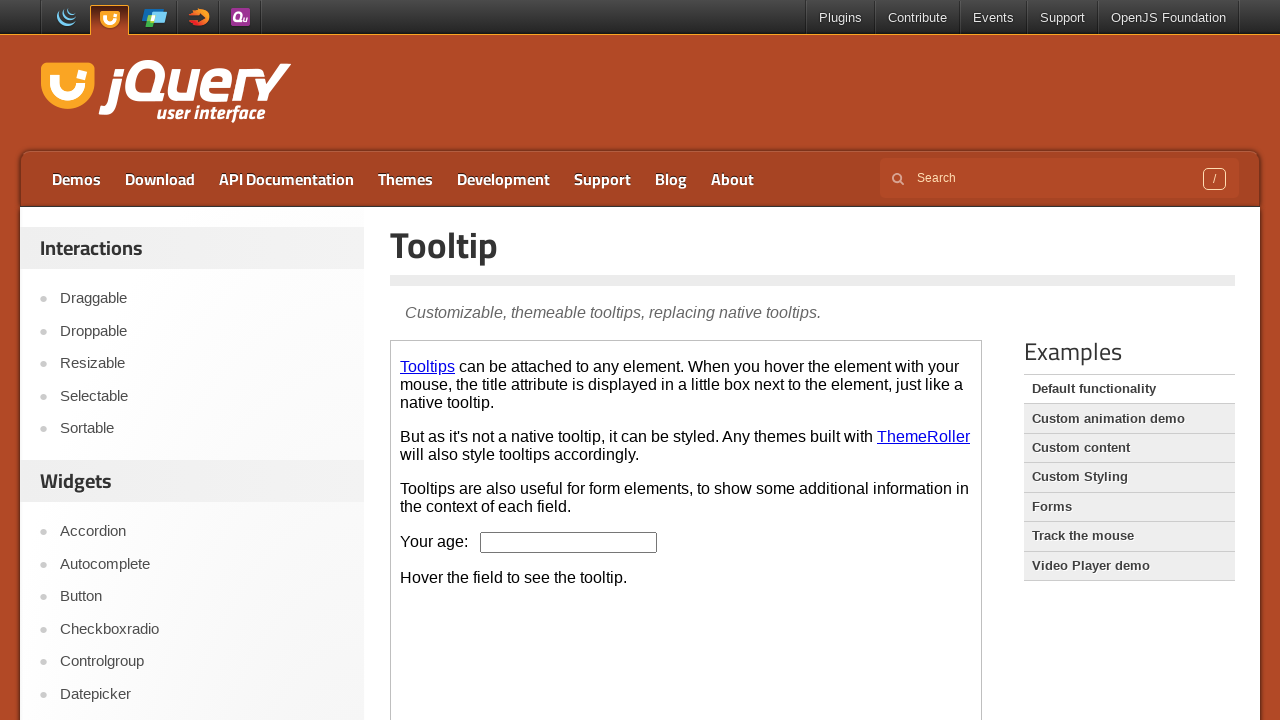

Located age input field within iframe
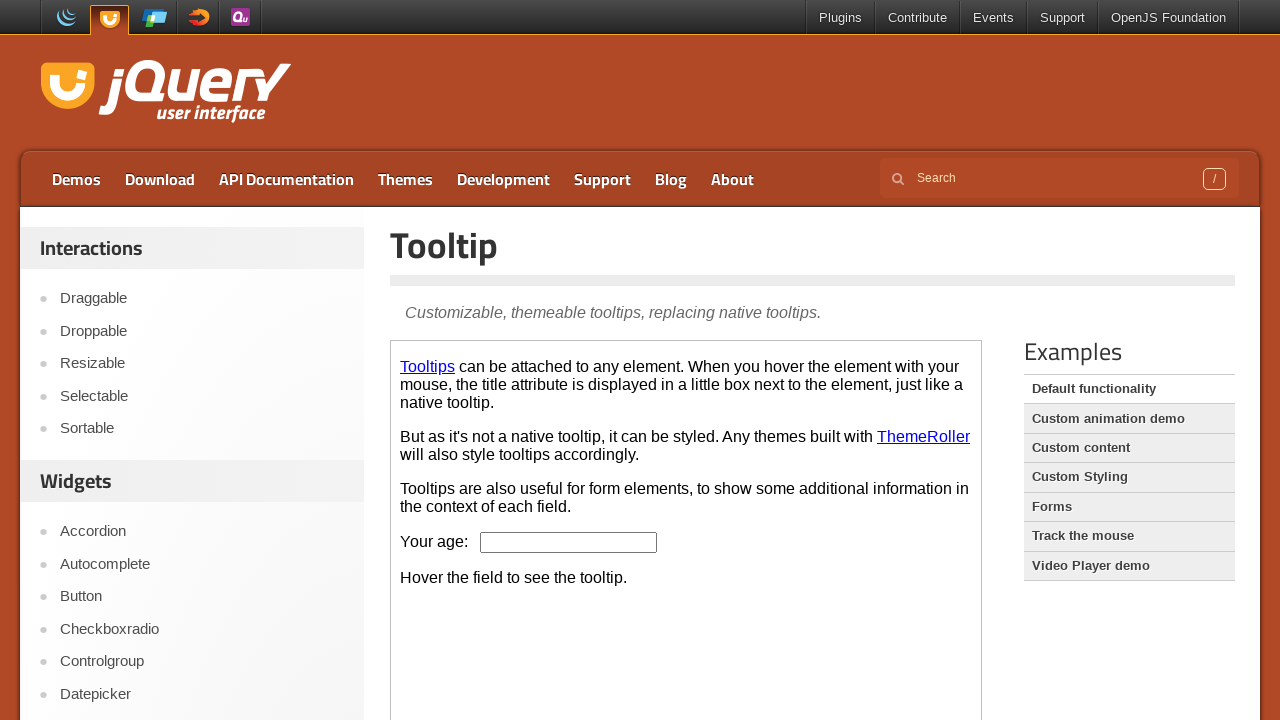

Age input field loaded and ready
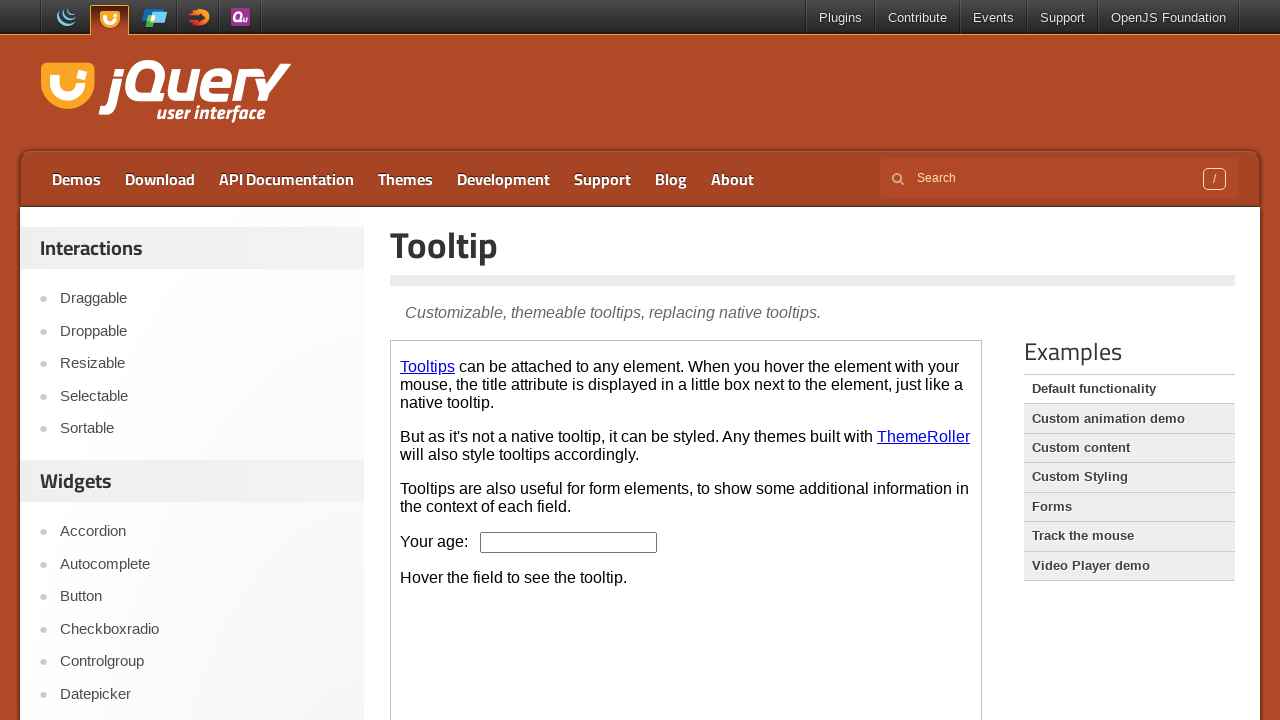

Hovered over age input field to trigger tooltip at (569, 542) on iframe >> nth=0 >> internal:control=enter-frame >> input#age
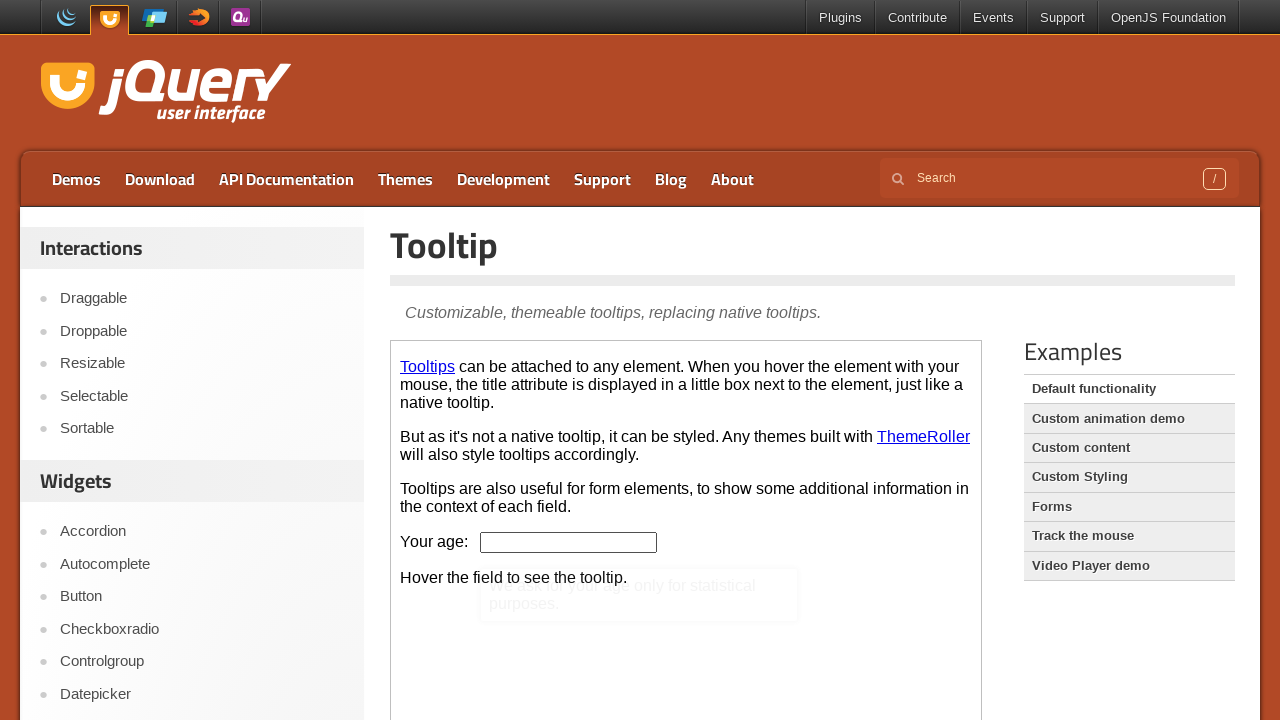

Retrieved title attribute: ''
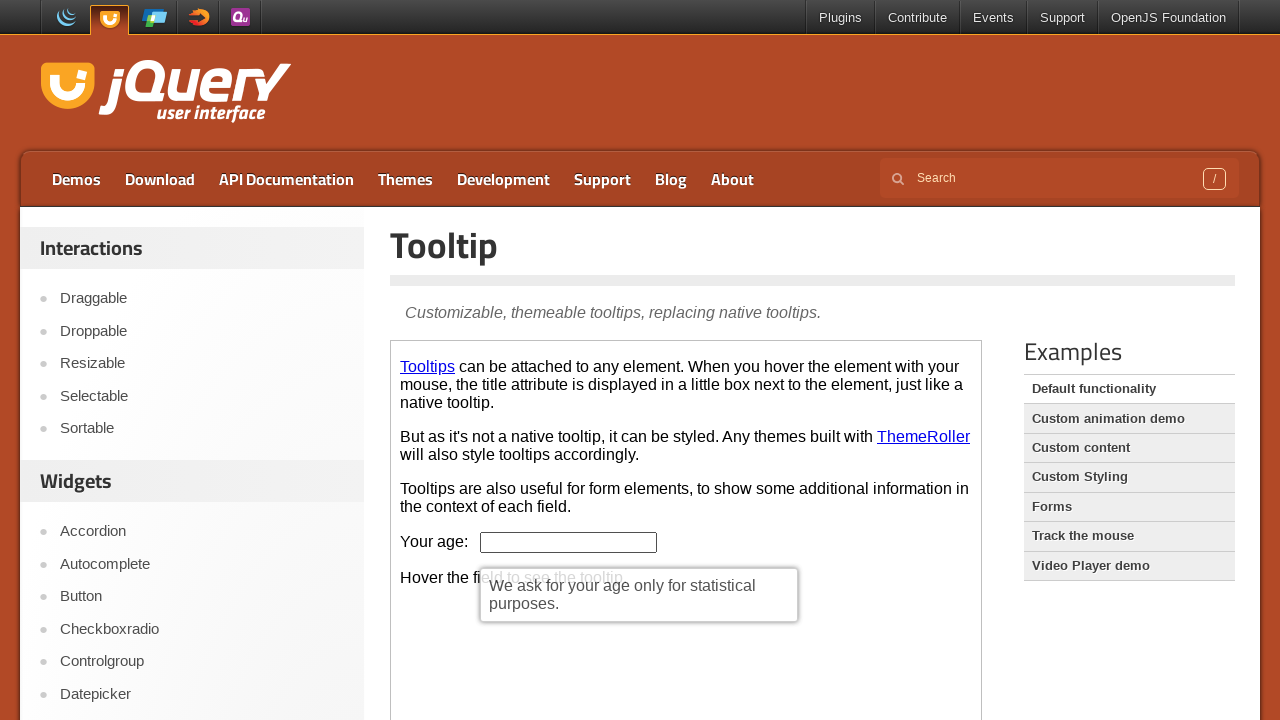

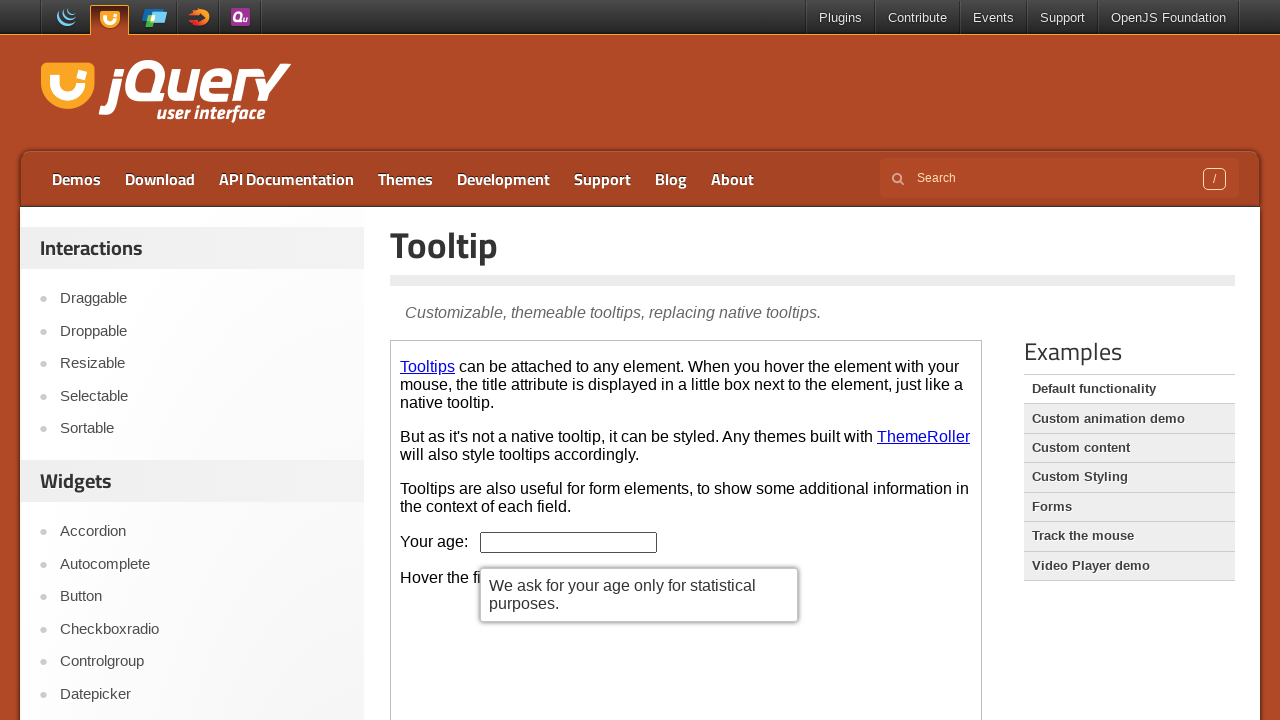